Opens the Python.org website, then opens a new browser window and navigates to Selenium.dev, demonstrating multi-window handling

Starting URL: https://www.python.org/

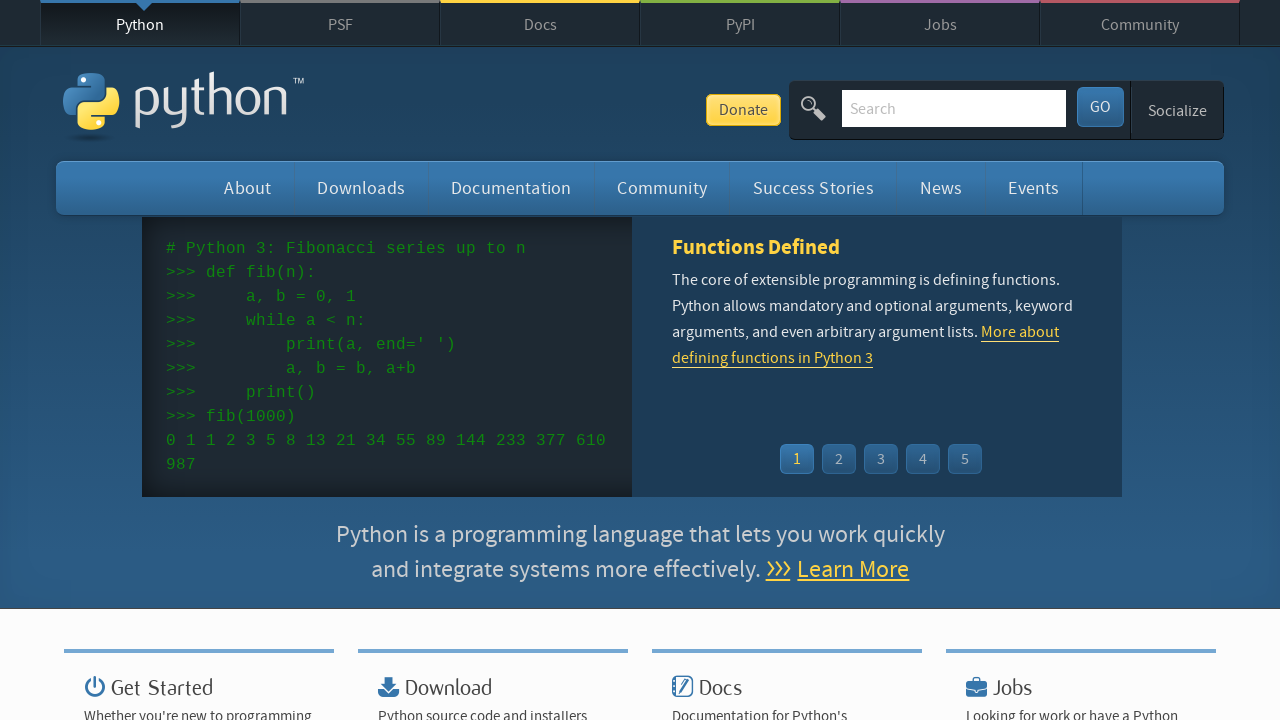

Opened a new browser window/tab
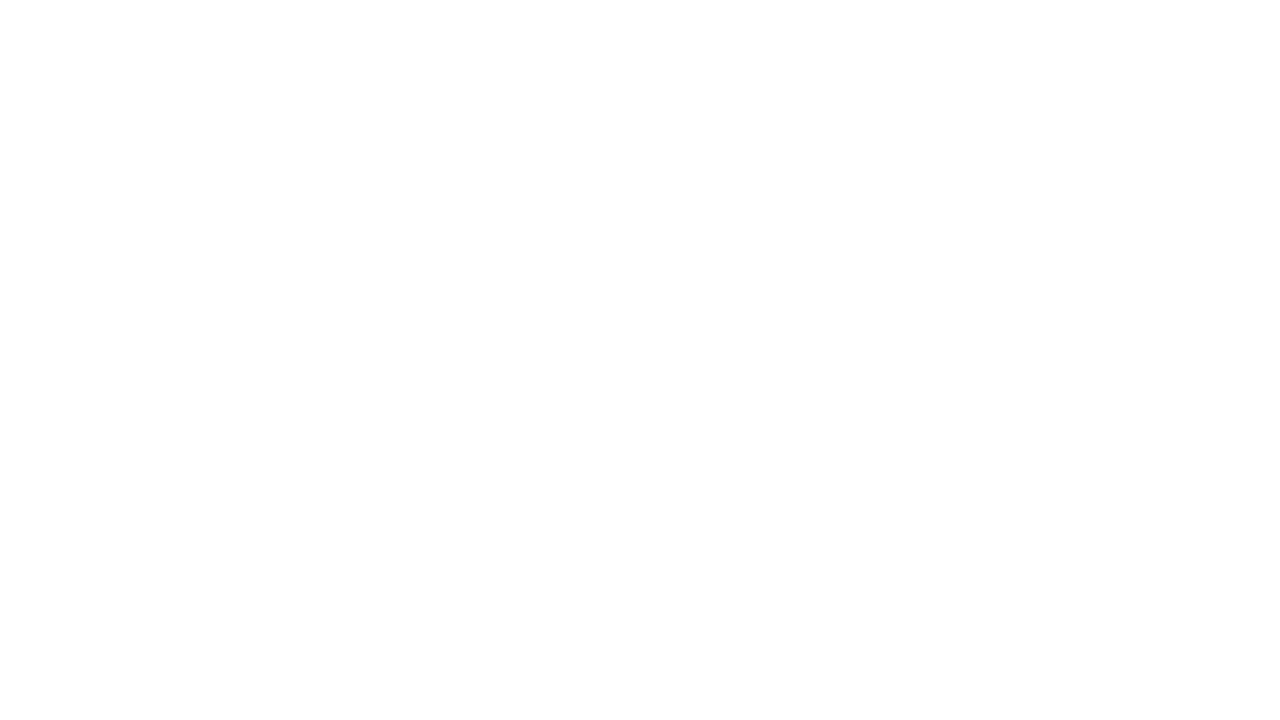

Navigated to Selenium.dev in the new window
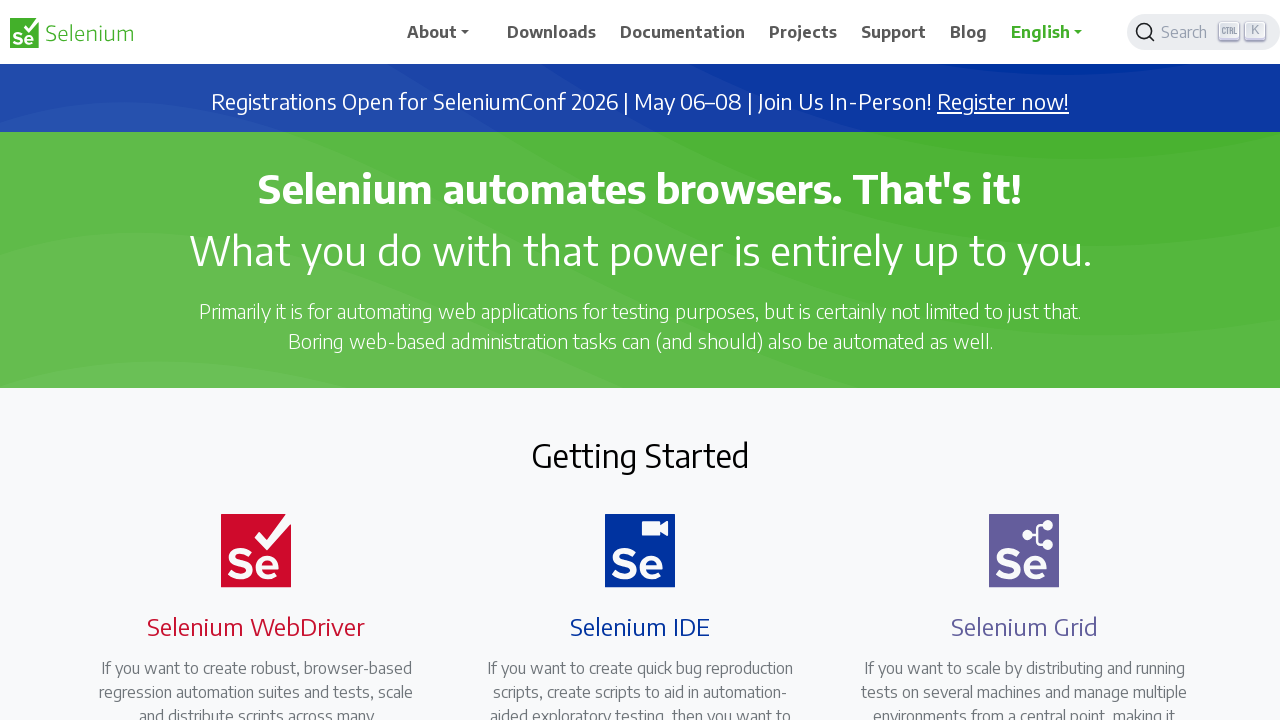

Selenium.dev page loaded (domcontentloaded)
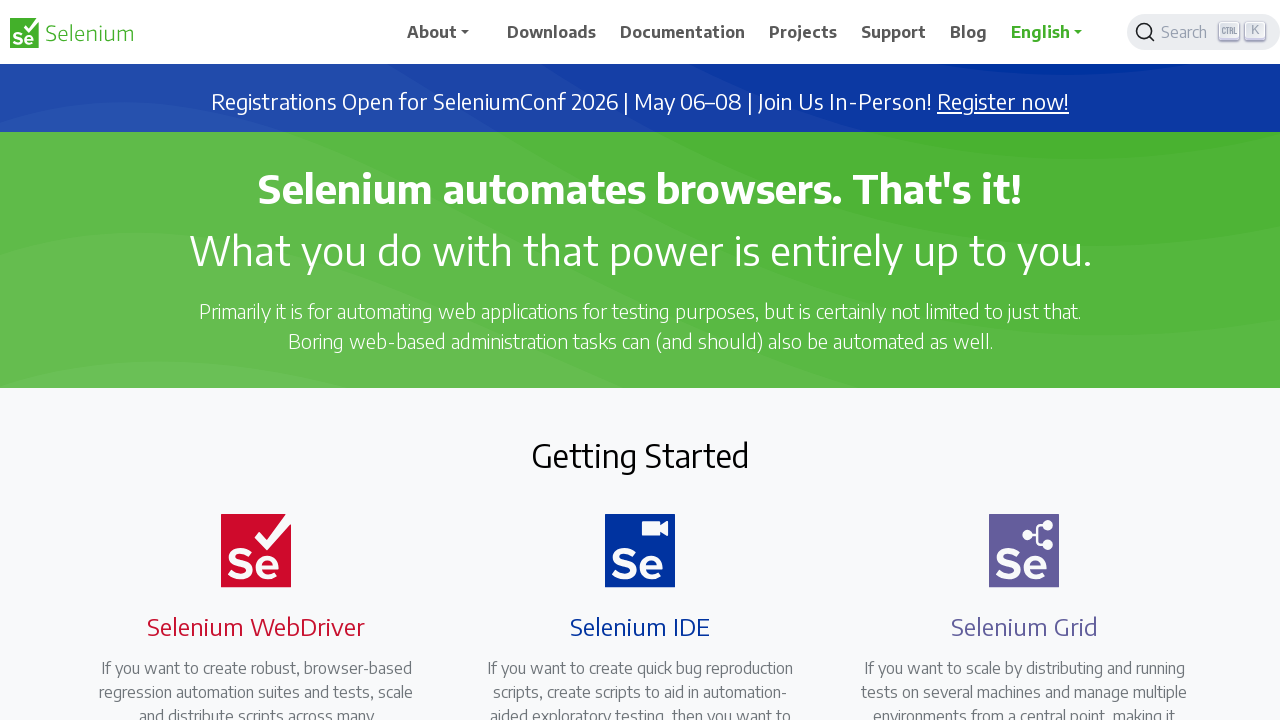

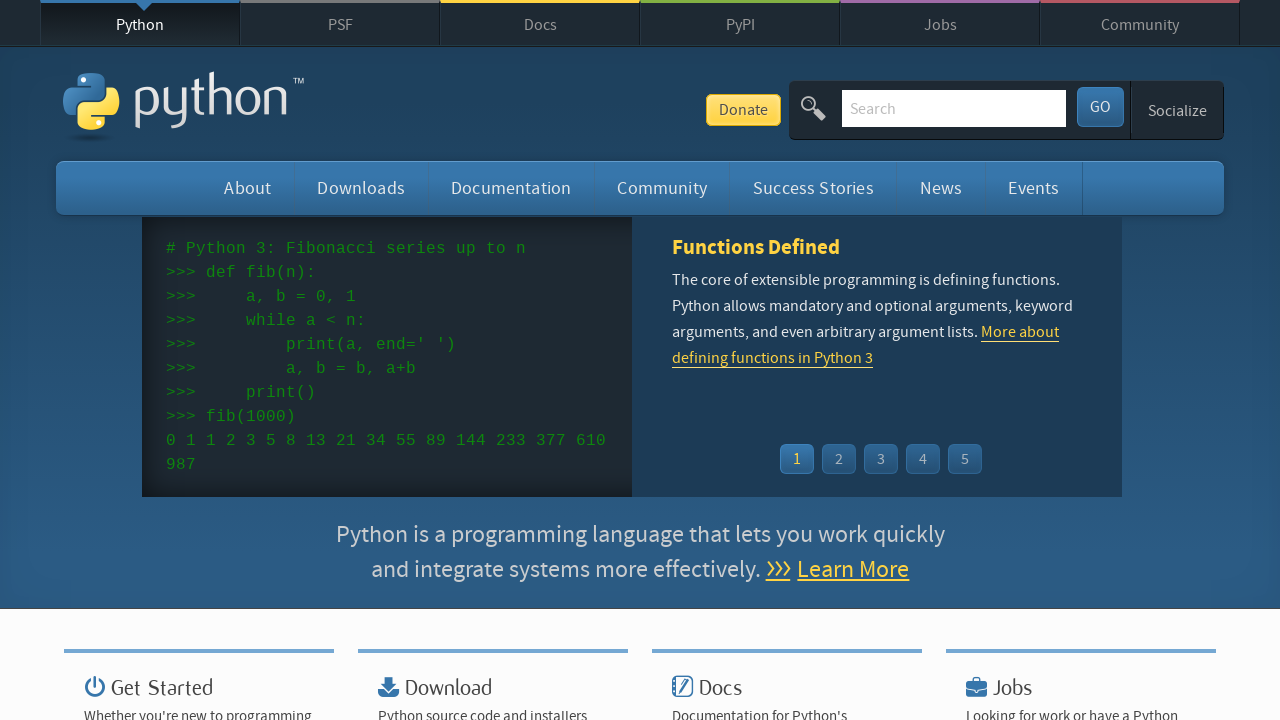